Tests the Alert functionality by navigating to the Alerts section, clicking the alert button, and handling the browser alert dialog.

Starting URL: https://demoqa.com/

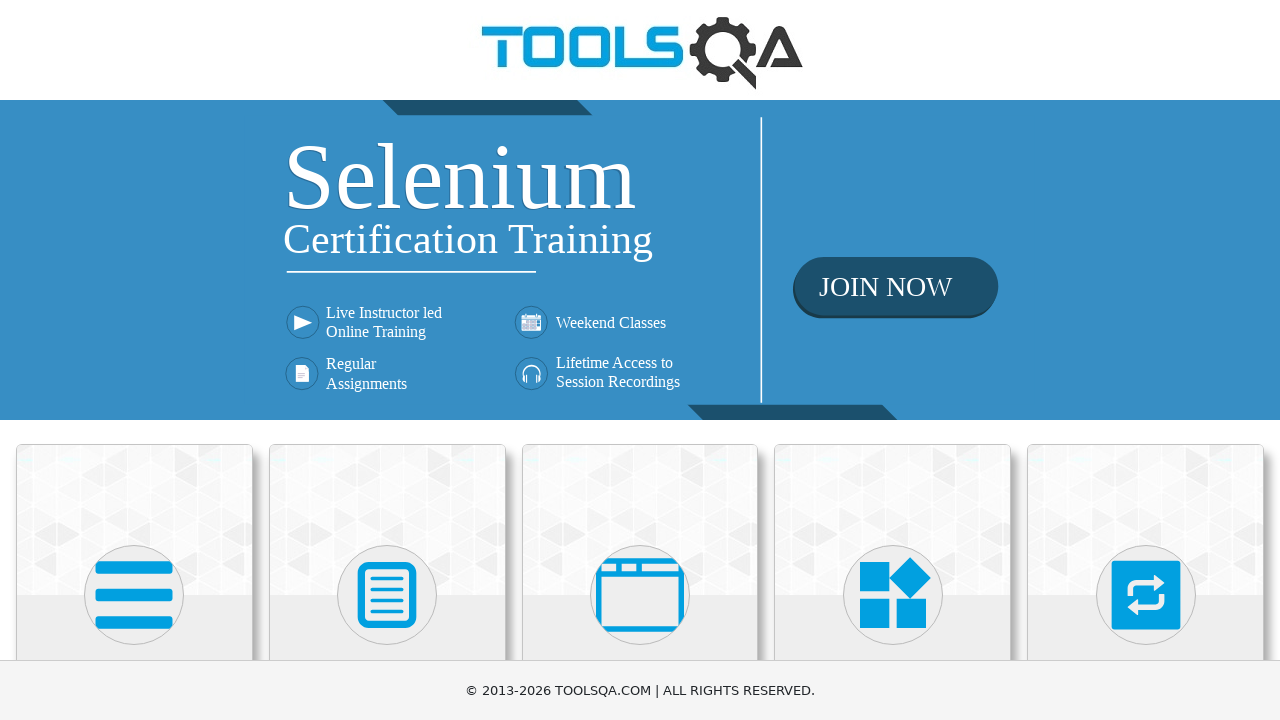

Clicked on Alerts, Frame & Windows card at (640, 360) on xpath=//h5[text()='Alerts, Frame & Windows']
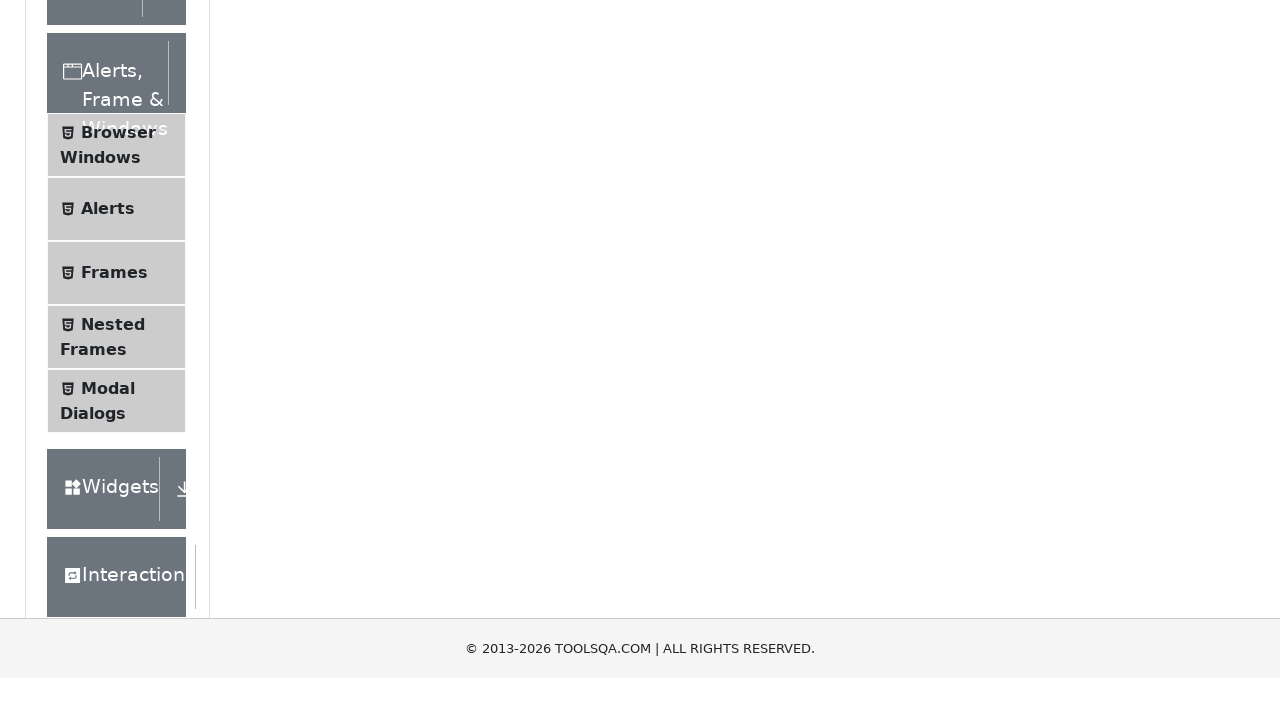

Clicked on Alerts menu item at (108, 501) on xpath=//span[text()='Alerts']
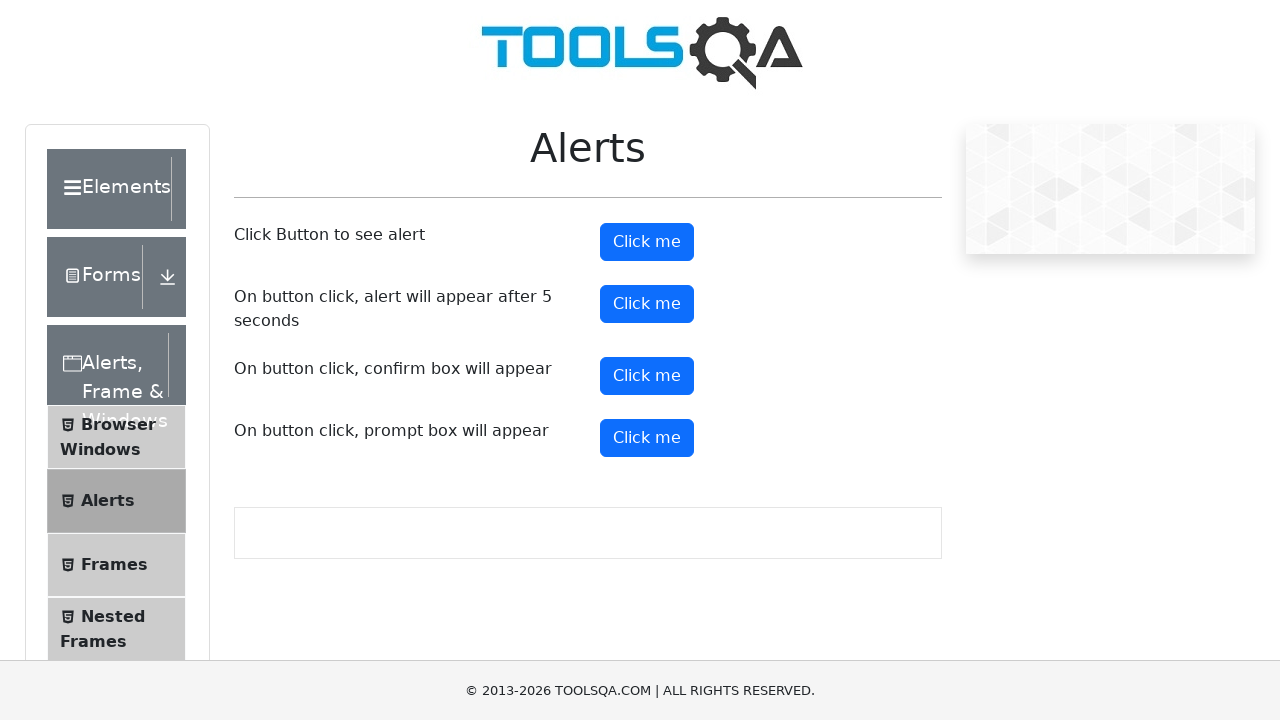

Set up dialog handler to accept browser alerts
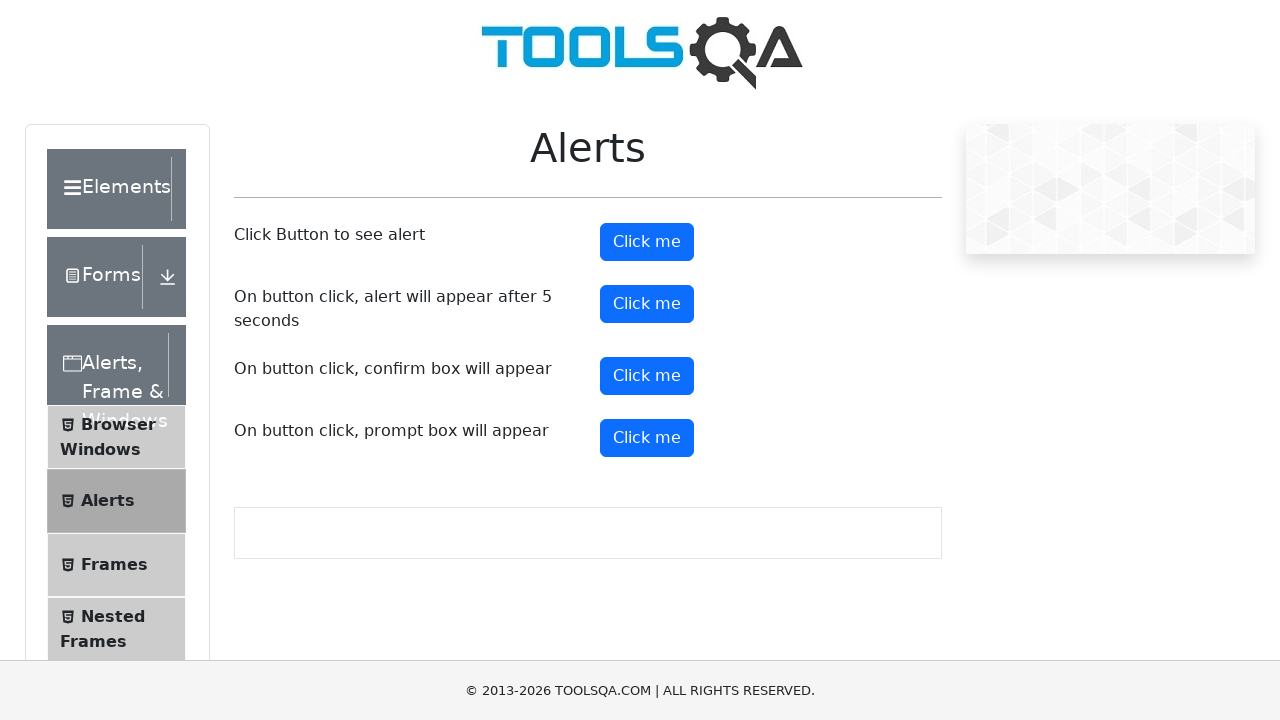

Clicked the alert button to trigger browser alert at (647, 242) on #alertButton
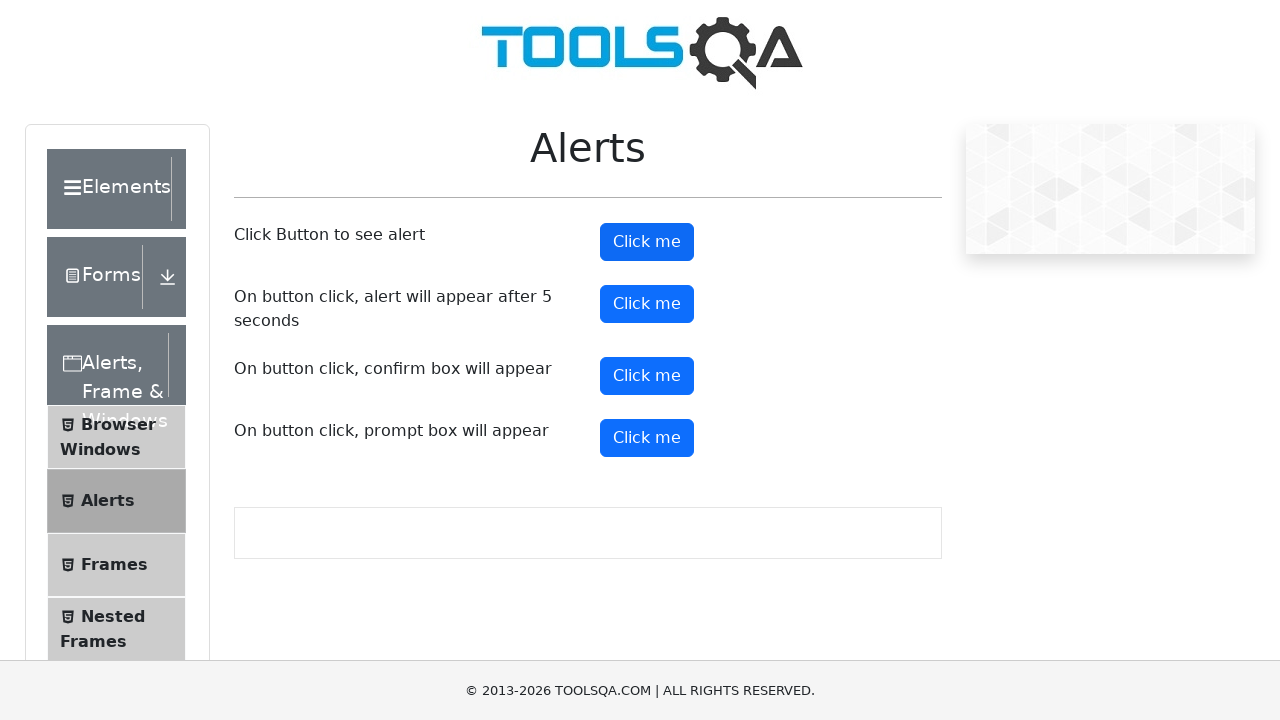

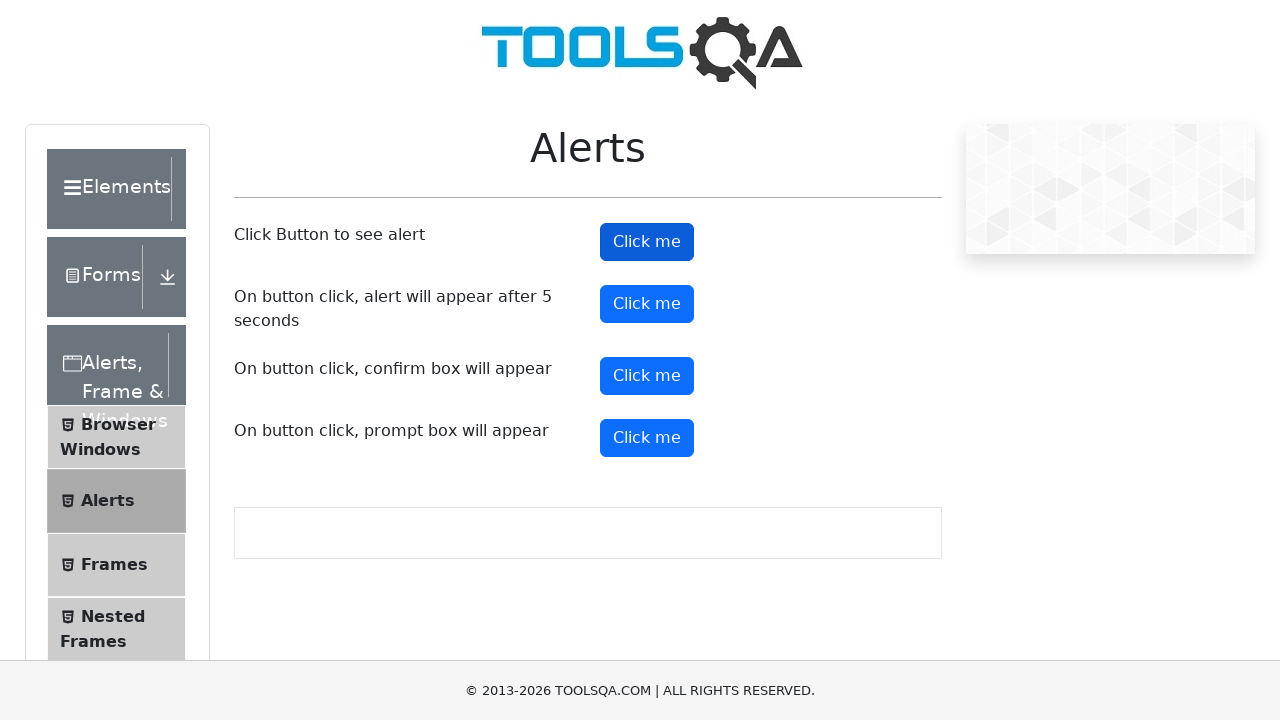